Tests an e-commerce grocery site by adding multiple items to cart, proceeding to checkout, and applying a promo code

Starting URL: https://rahulshettyacademy.com/seleniumPractise/#/

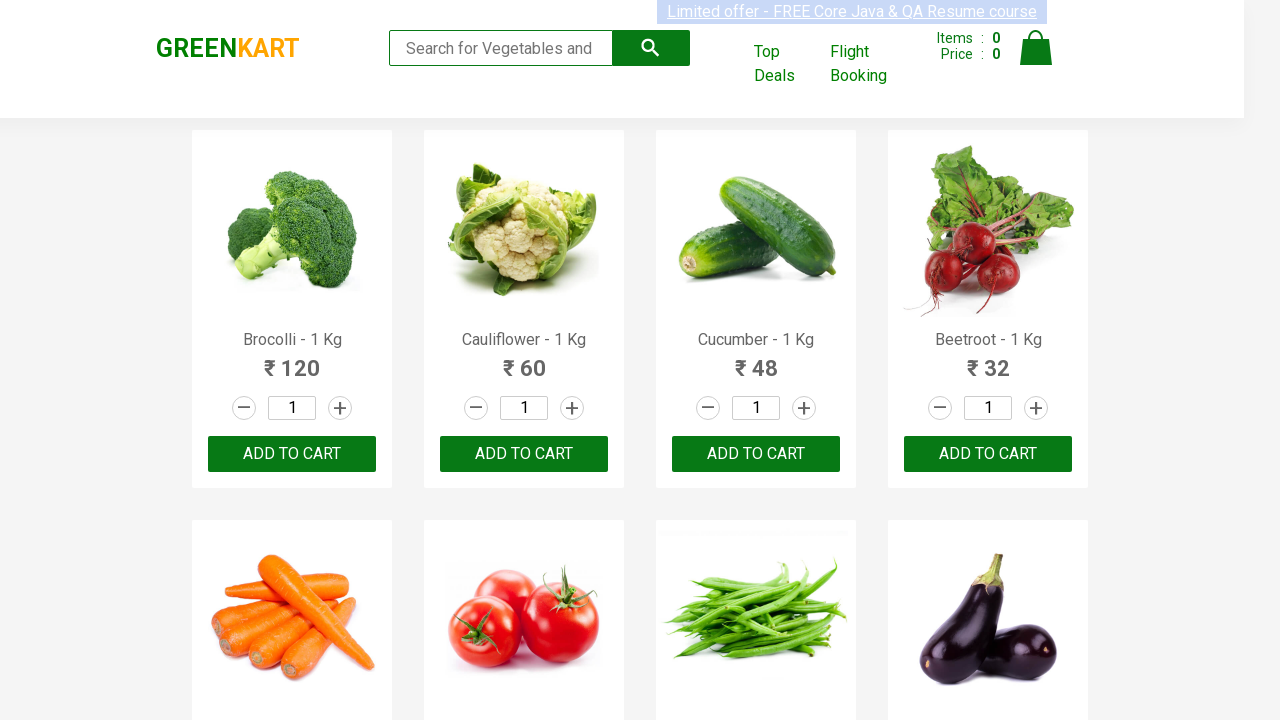

Waited for product names to load on the grocery site
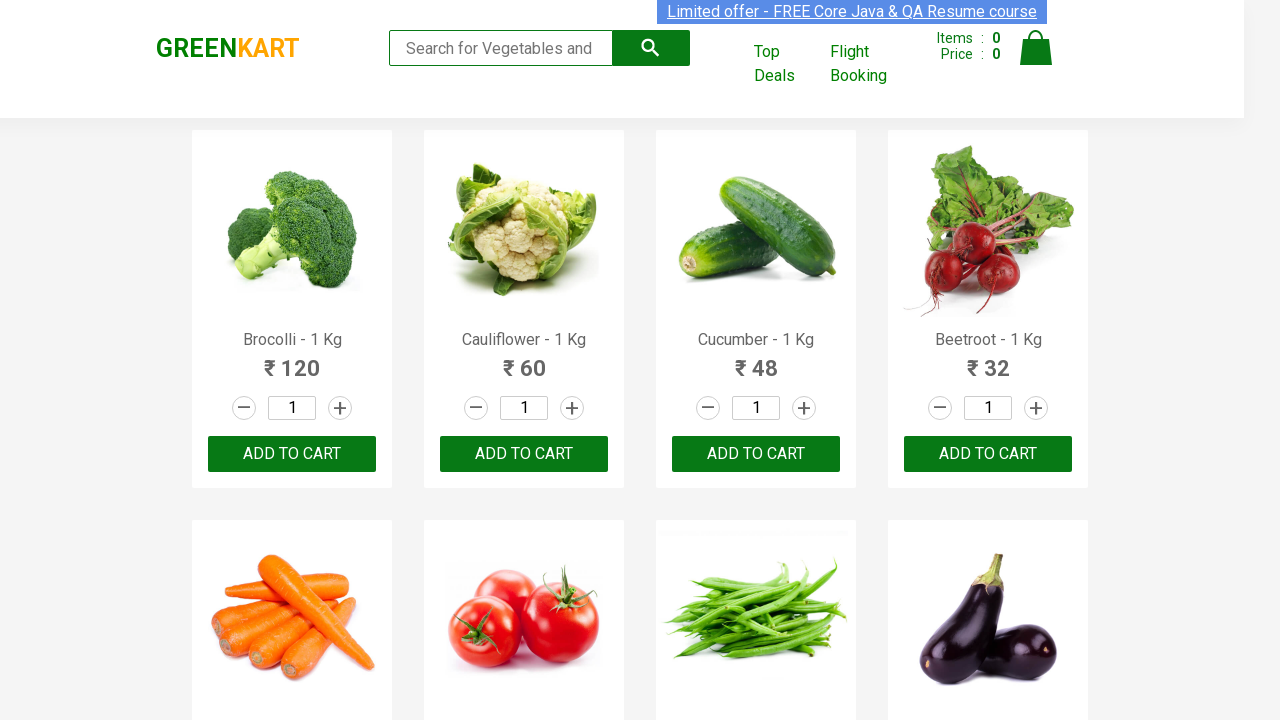

Retrieved all product elements from the page
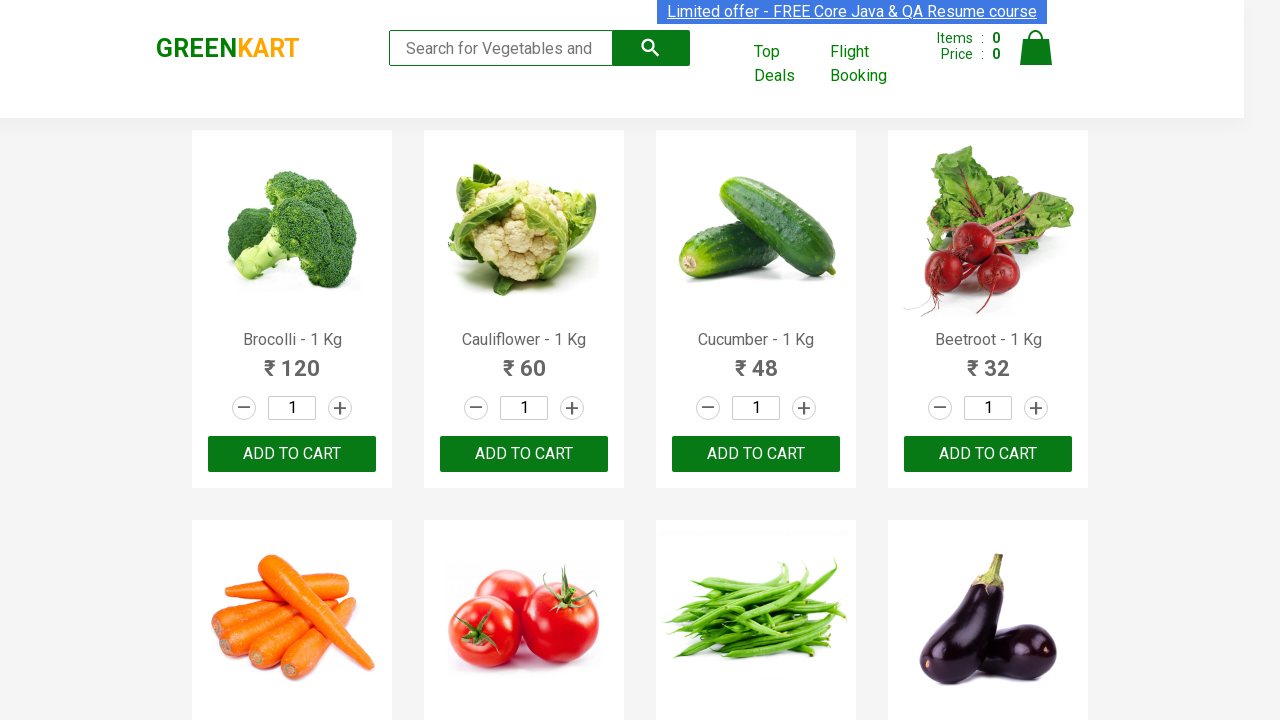

Added 'Brocolli' to cart at (292, 454) on xpath=//div[@class='product-action']/button >> nth=0
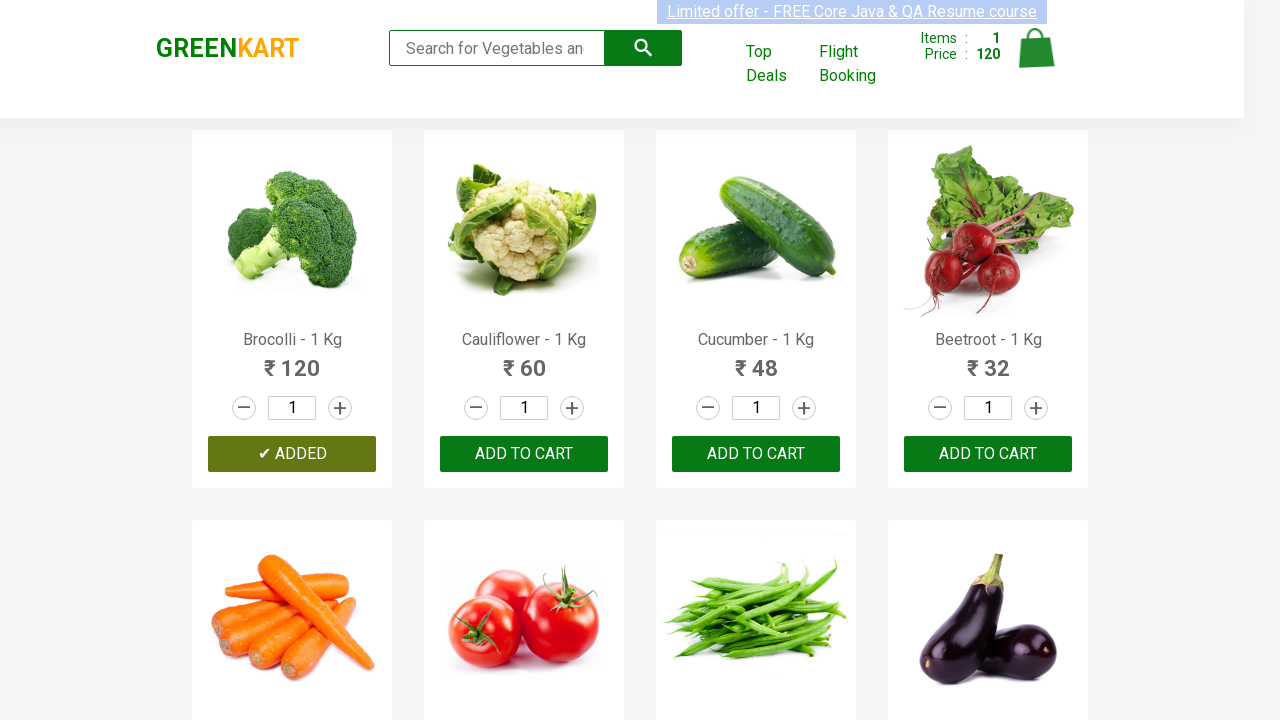

Added 'Cauliflower' to cart at (524, 454) on xpath=//div[@class='product-action']/button >> nth=1
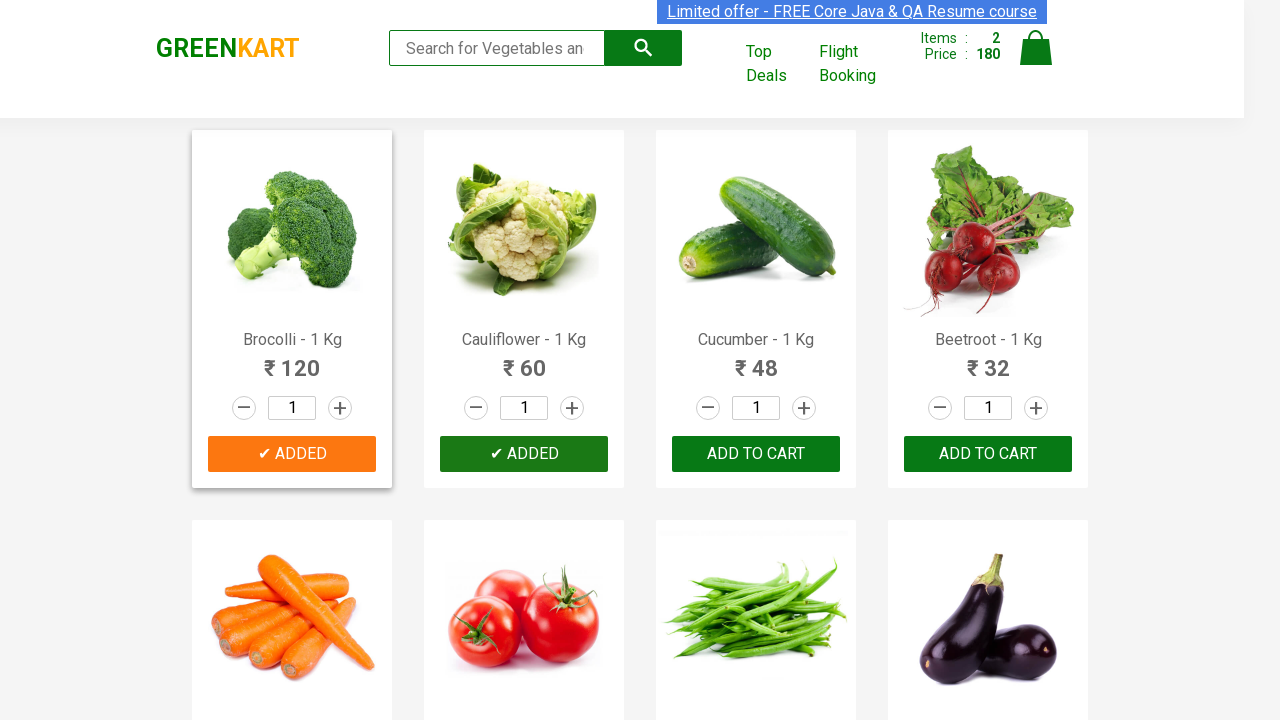

Added 'Cucumber' to cart at (756, 454) on xpath=//div[@class='product-action']/button >> nth=2
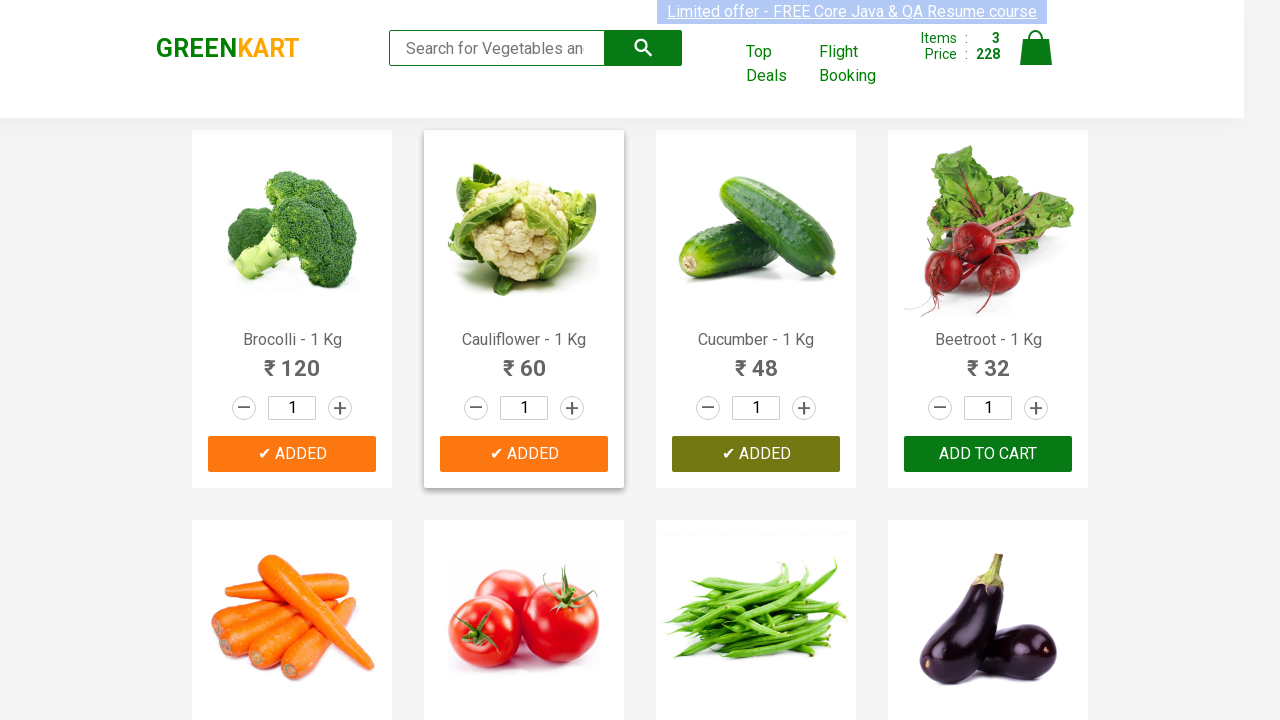

Added 'Beetroot' to cart at (988, 454) on xpath=//div[@class='product-action']/button >> nth=3
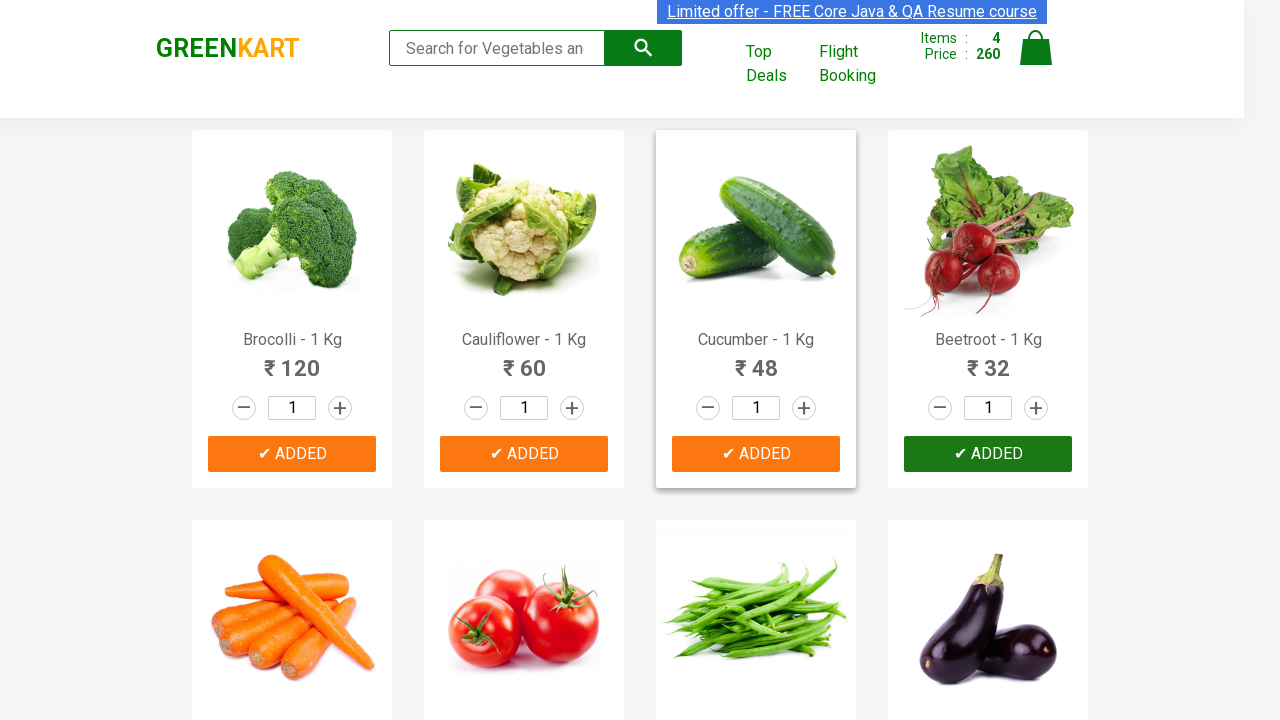

Clicked on cart icon to view cart at (1036, 48) on img[alt='Cart']
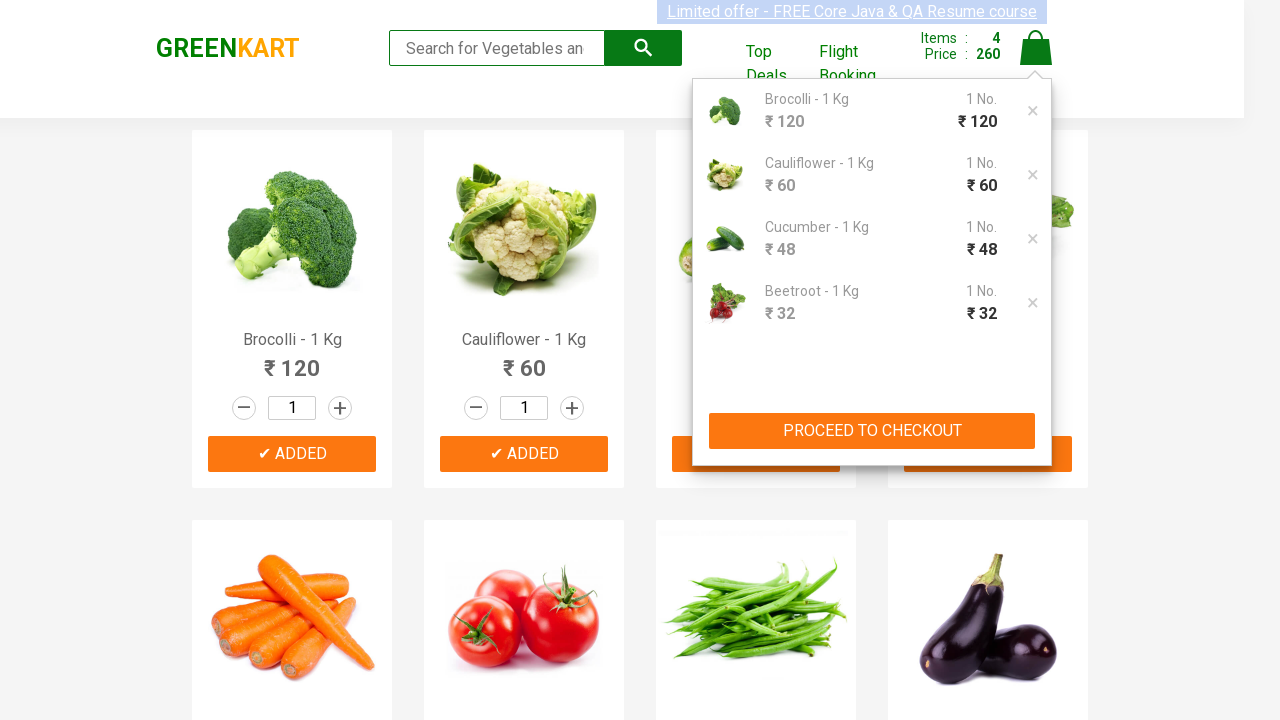

Clicked 'PROCEED TO CHECKOUT' button at (872, 431) on xpath=//button[contains(text(),'PROCEED TO CHECKOUT')]
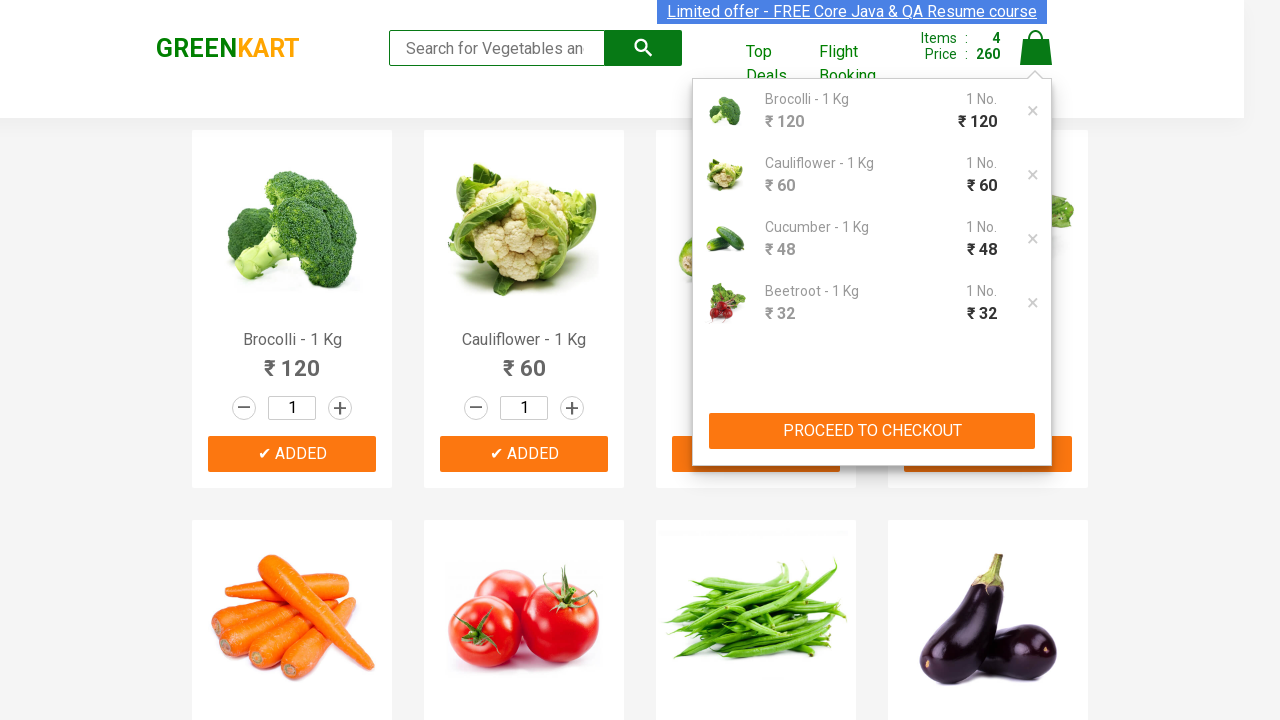

Entered promo code 'rahulshettyacademy' in the input field on input[class='promoCode']
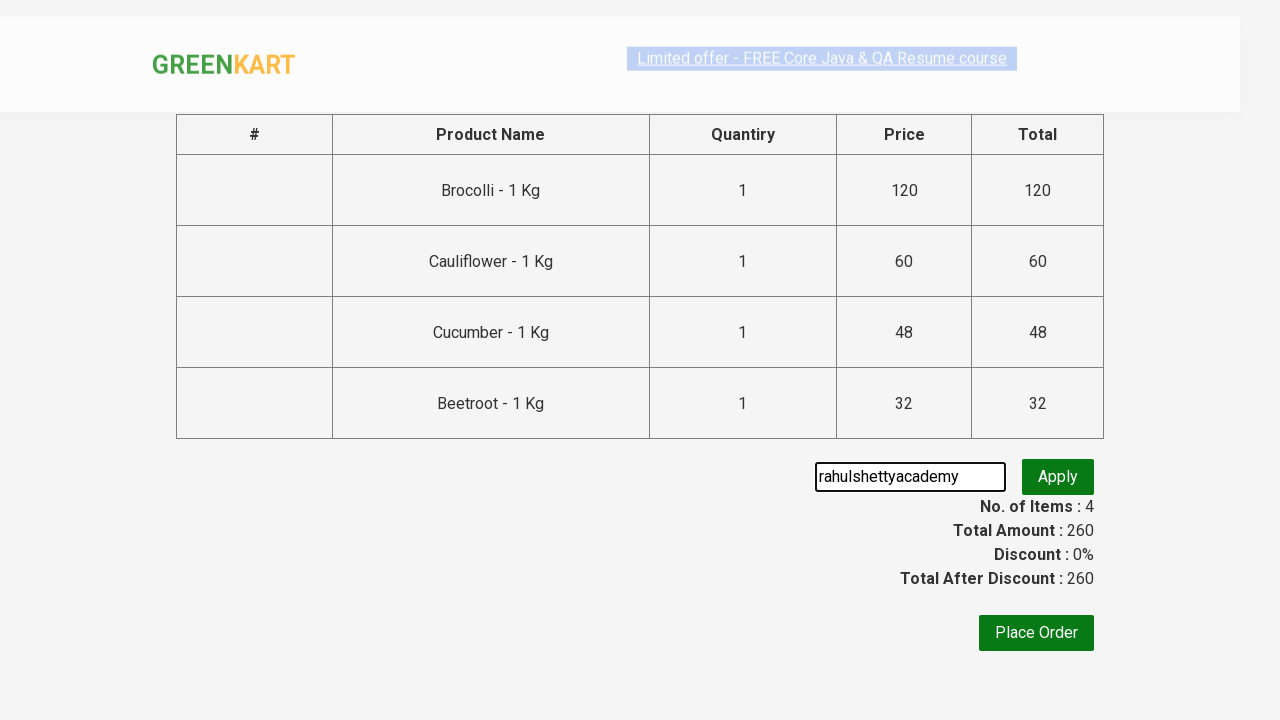

Clicked the 'Apply' button to apply the promo code at (1058, 485) on button[class='promoBtn']
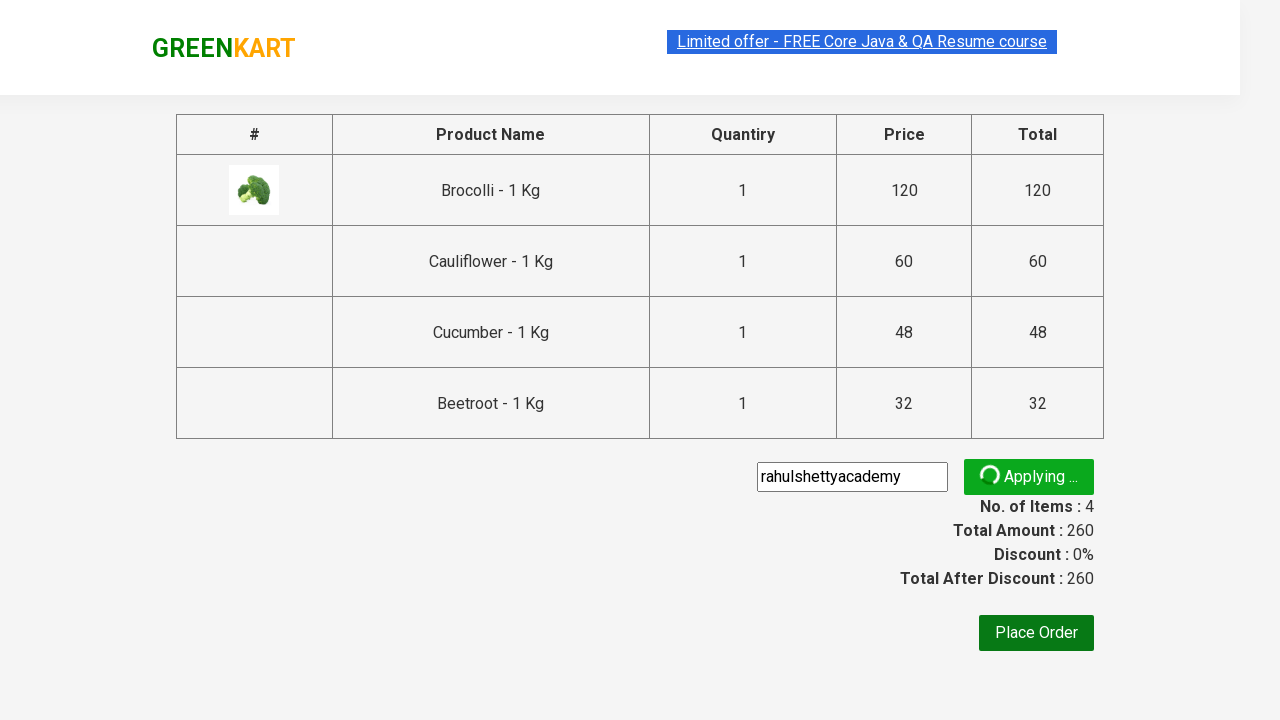

Promo code message appeared confirming the discount was applied
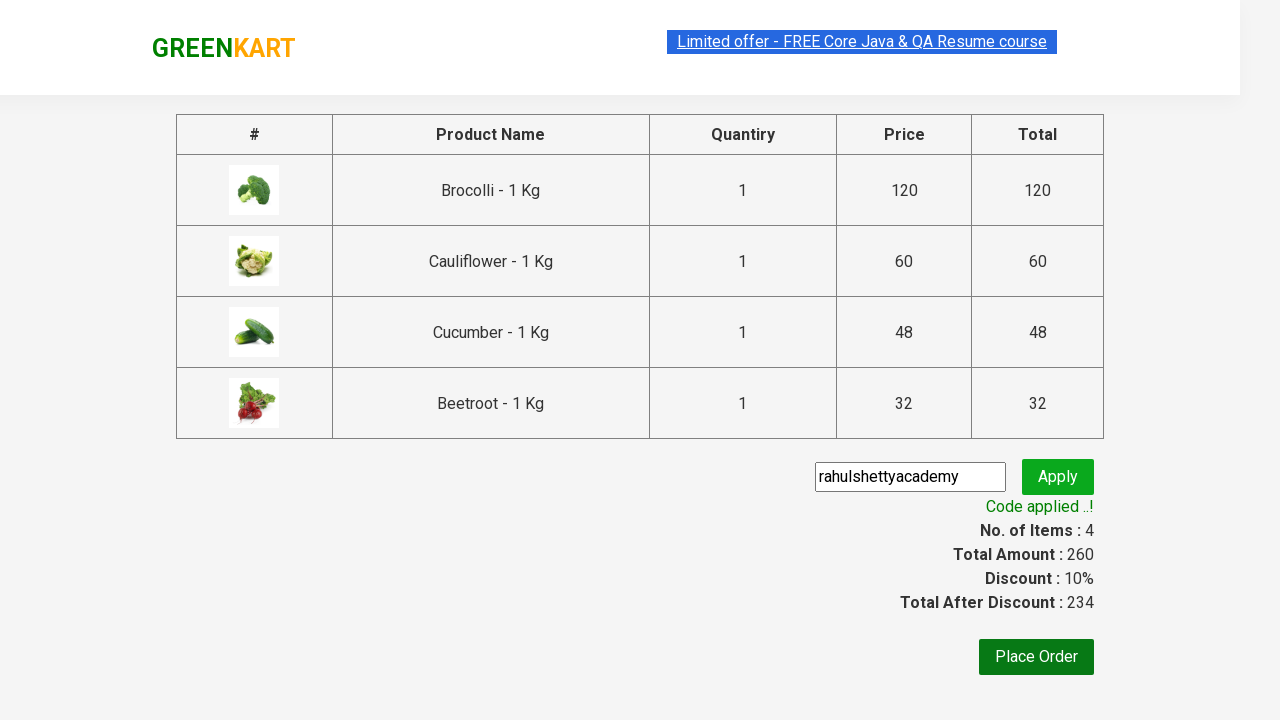

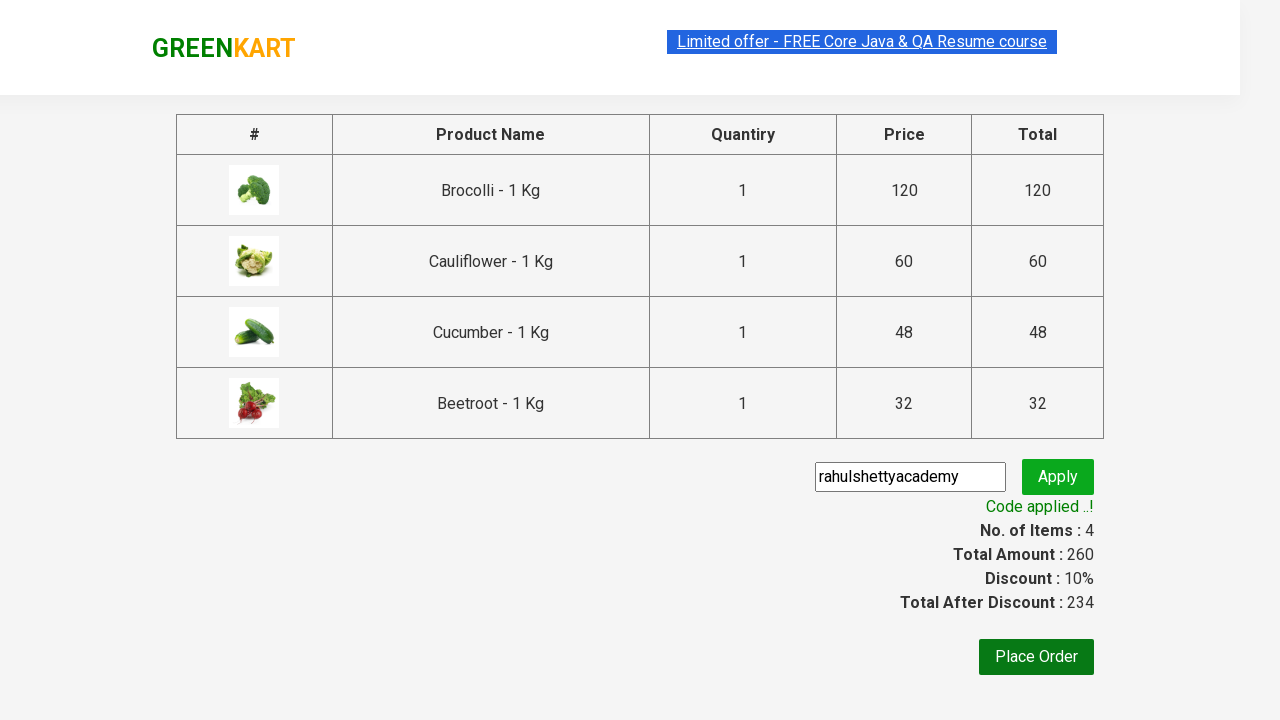